Tests a portfolio website by navigating through the JS section, interacting with a carousel, hovering over cards, and filling out a data entry form with name, surname, and age fields.

Starting URL: https://ramita-0.github.io/

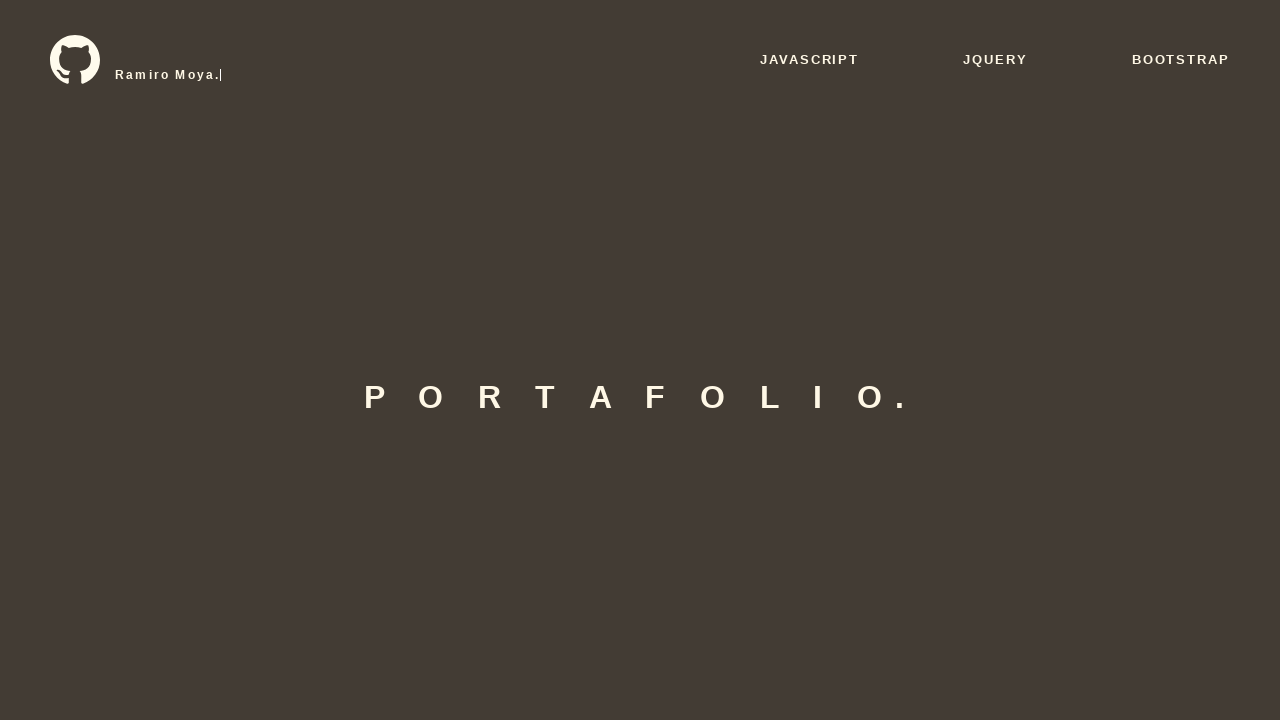

Hovered over JS navigation button at (810, 59) on xpath=/html/body/nav/ul/li[1]/a
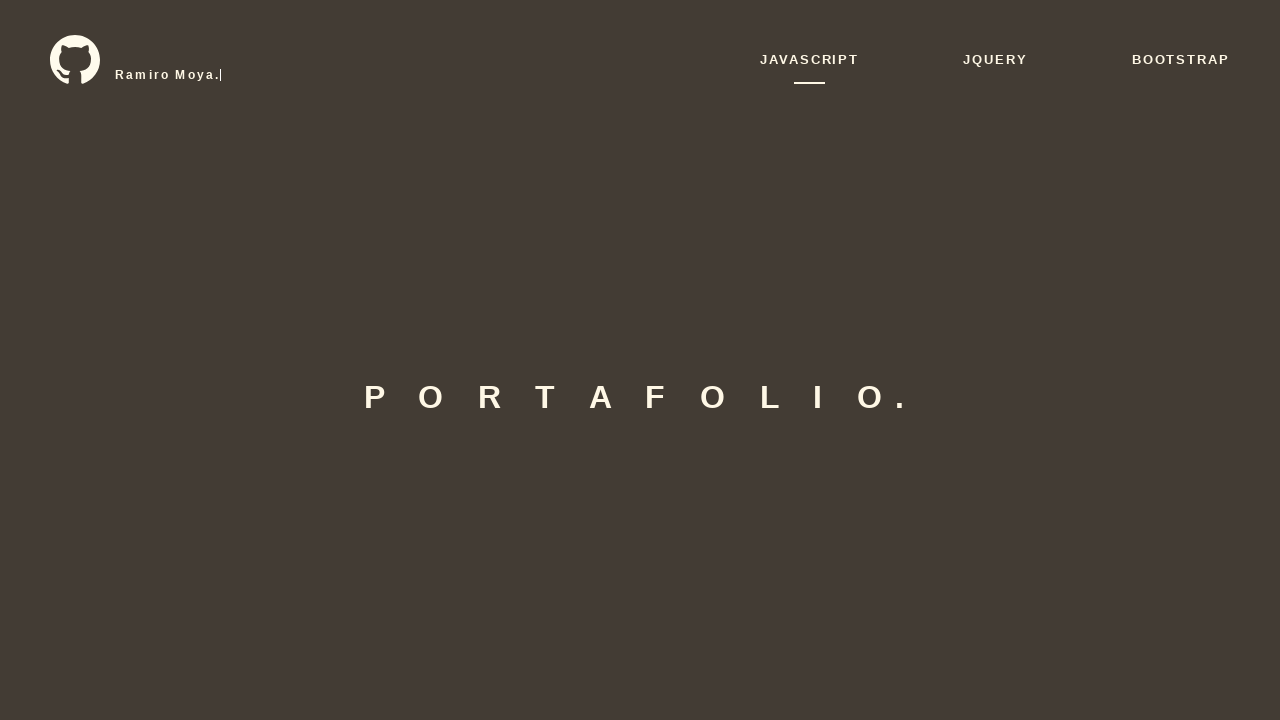

Waited 650ms for JS button hover effect
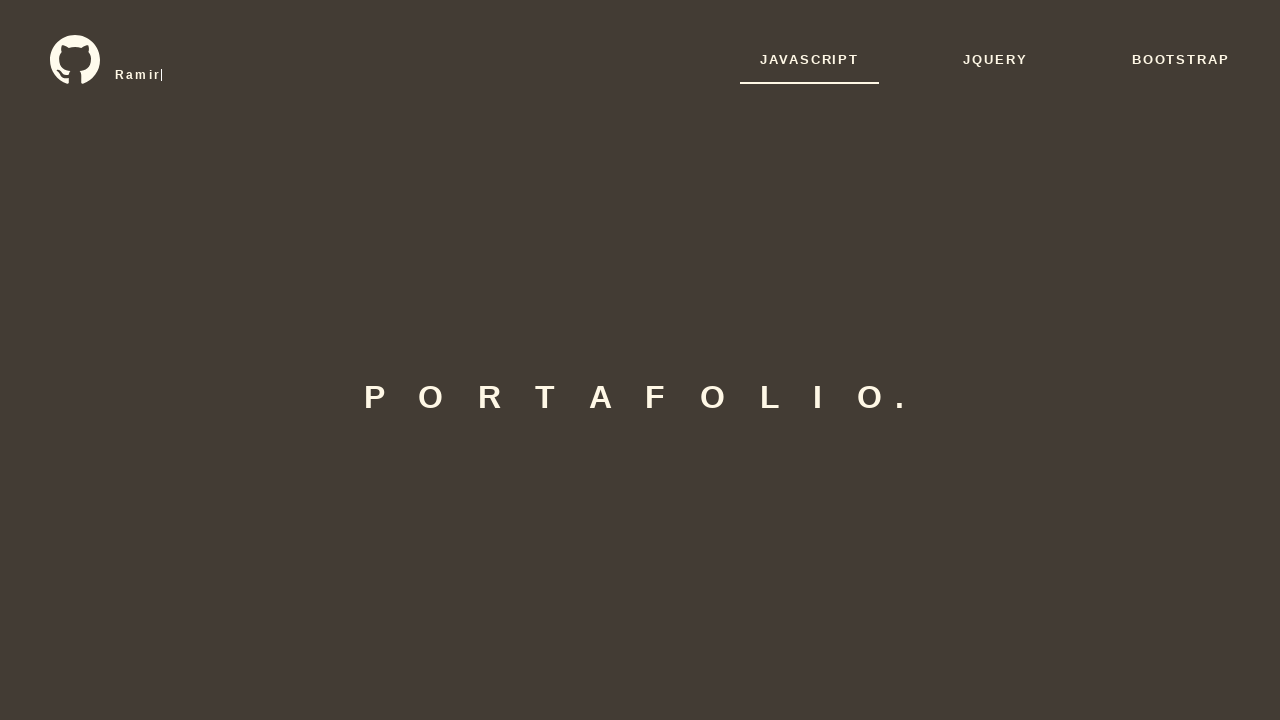

Clicked JS navigation button to enter JS section at (810, 59) on xpath=/html/body/nav/ul/li[1]/a
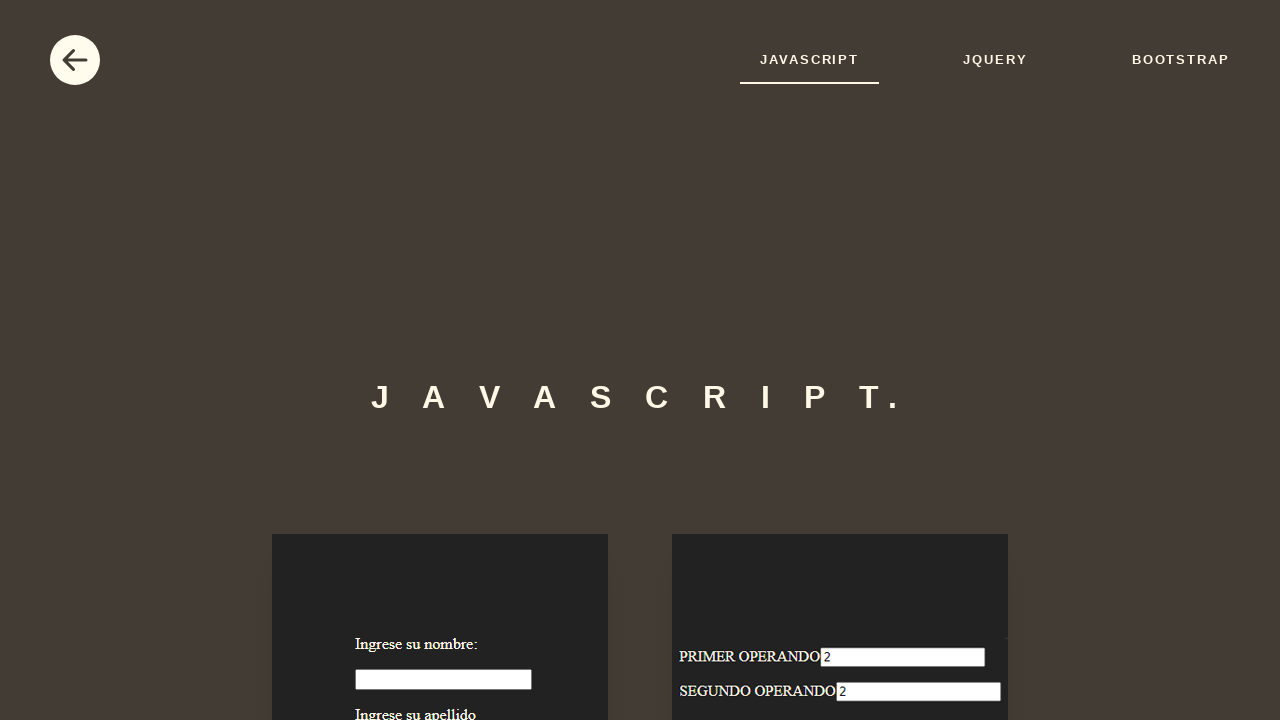

Waited 2000ms for JS section page to load
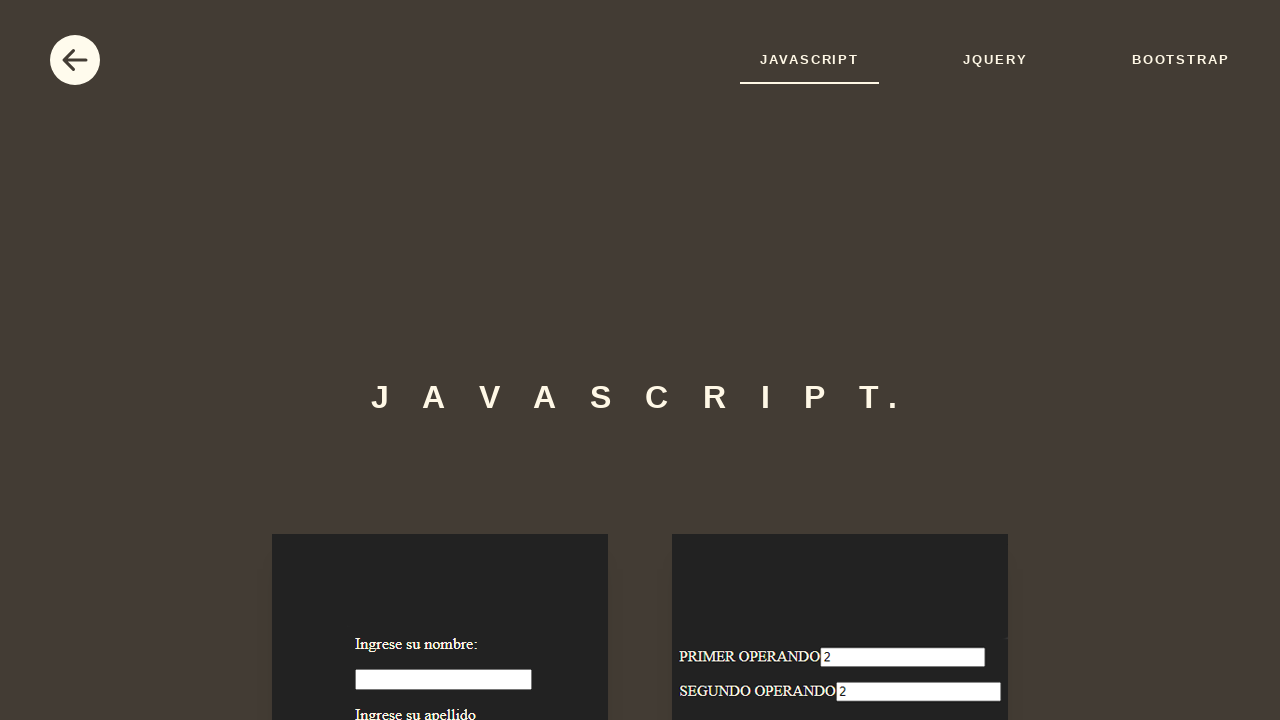

Scrolled down 60 pixels
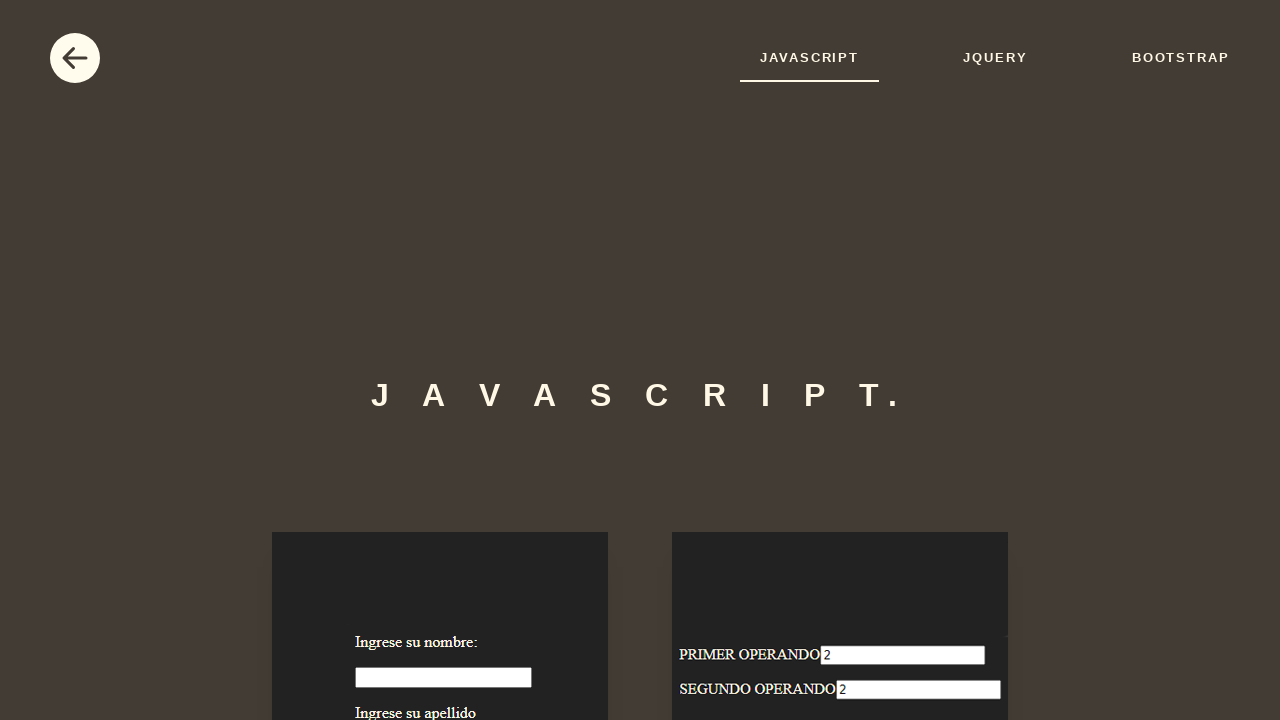

Waited 400ms before carousel interaction
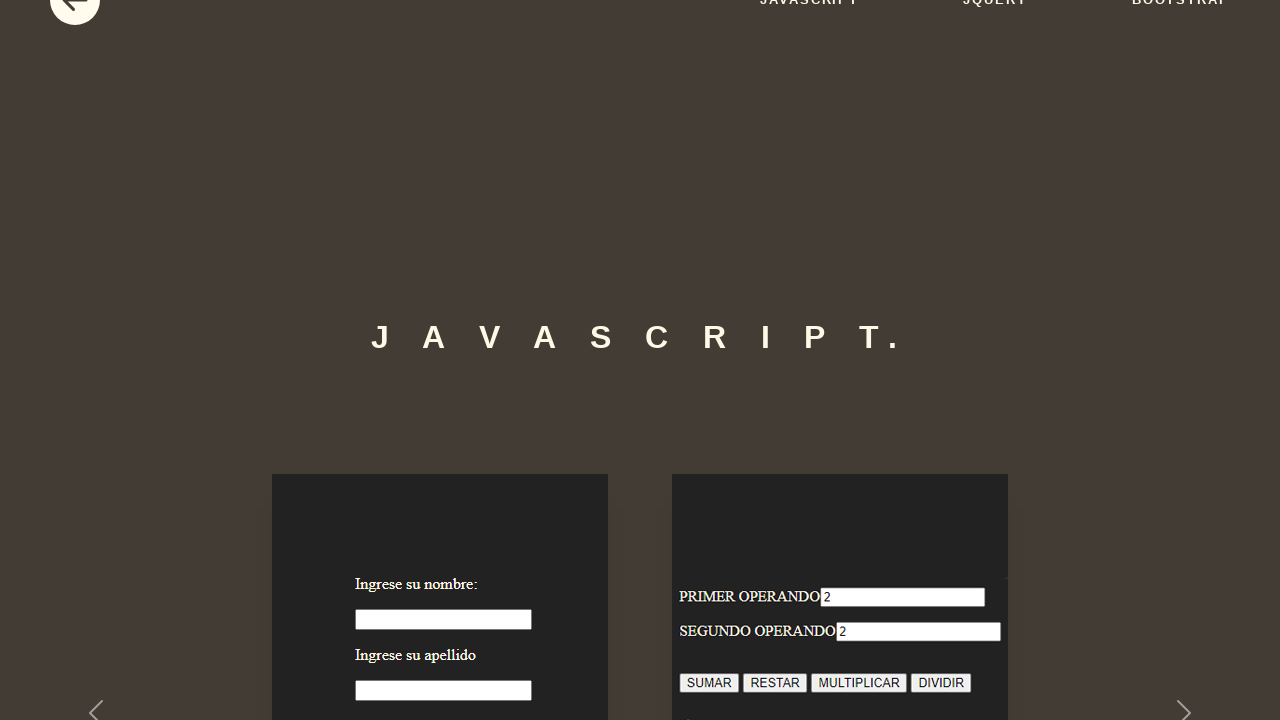

Clicked carousel previous button at (96, 704) on .carousel-control-prev-icon
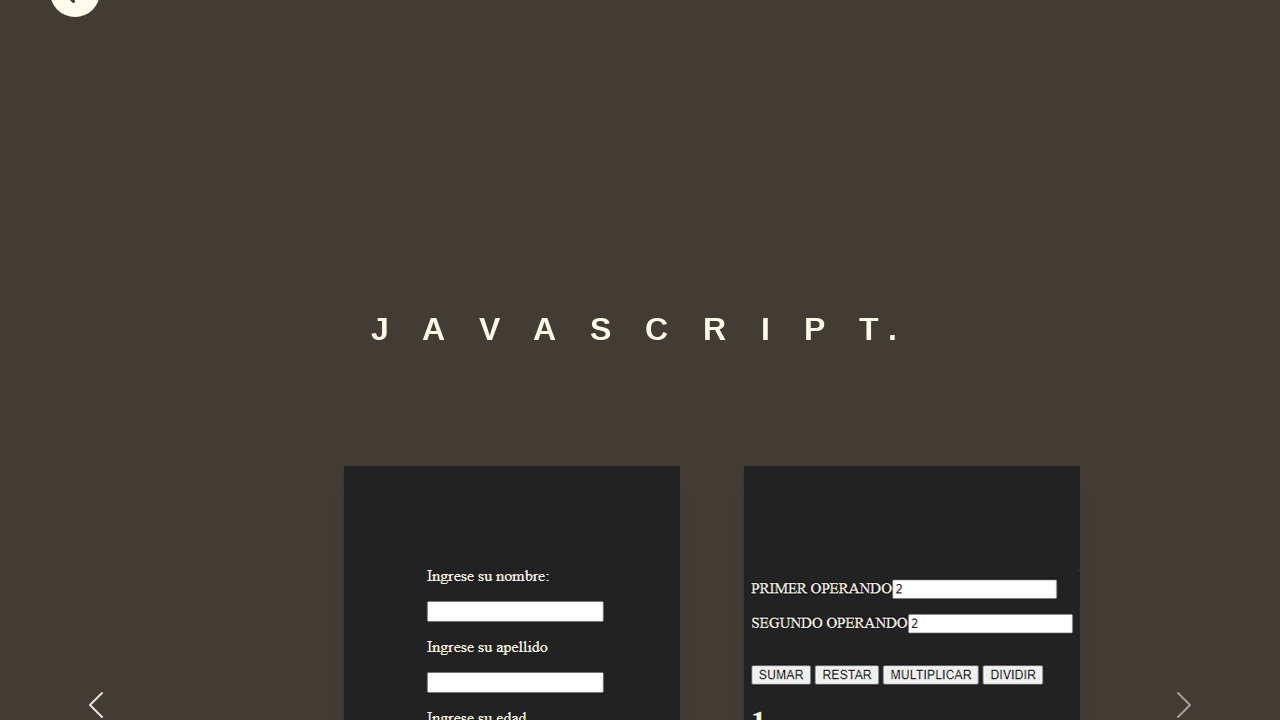

Waited 700ms for carousel transition
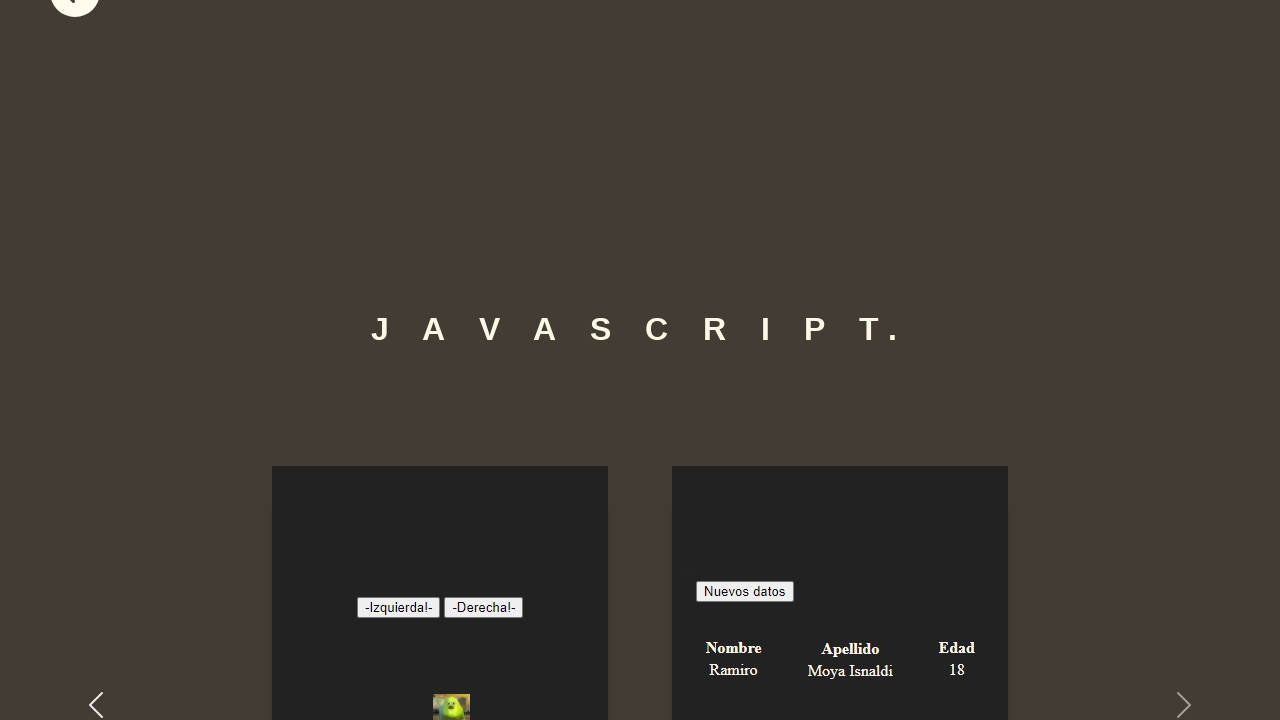

Hovered over first carousel card at (440, 360) on xpath=/html/body/div[2]/div/div[3]/div/div[1]/div[2]
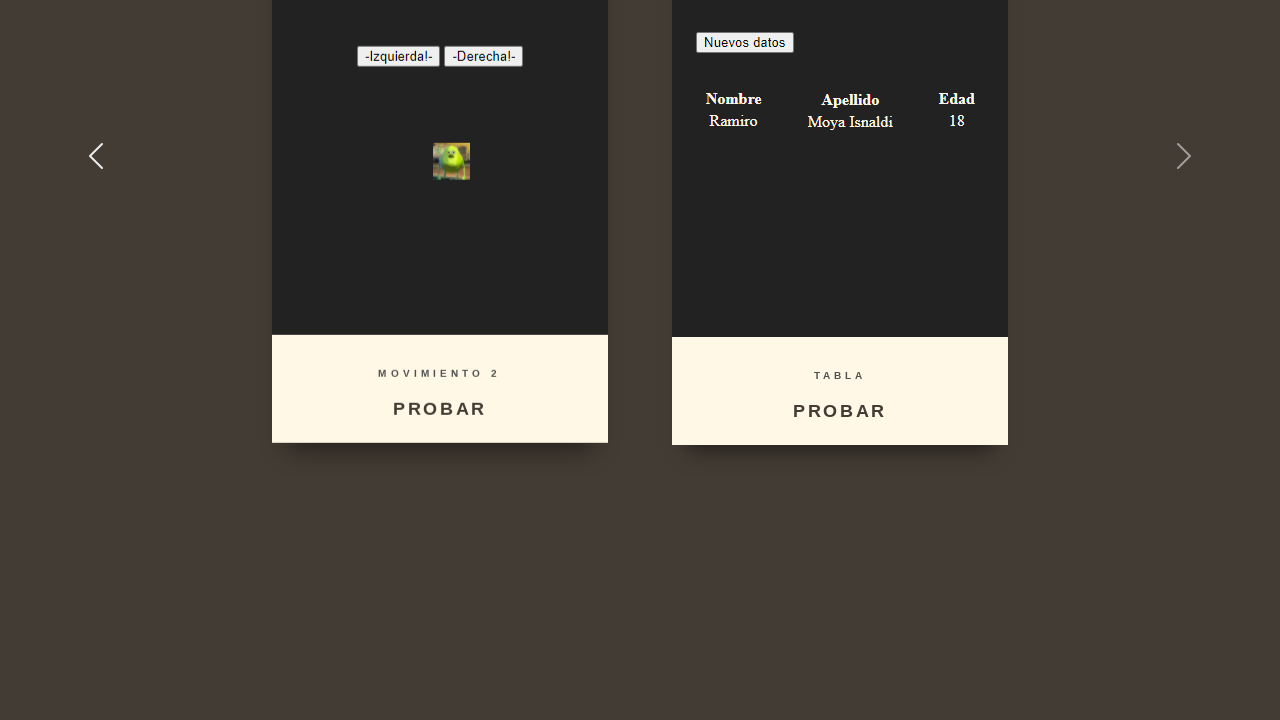

Waited 1500ms before hovering second card
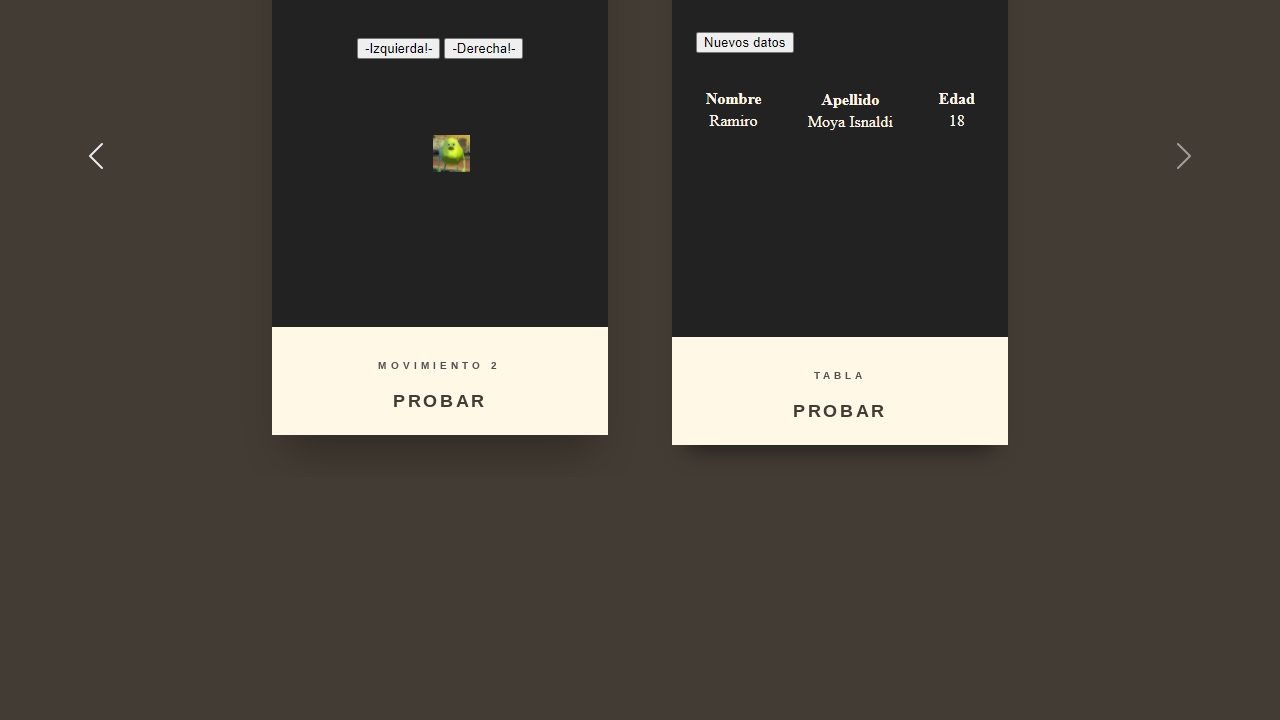

Hovered over second carousel card at (840, 360) on xpath=/html/body/div[2]/div/div[3]/div/div[2]/div[2]
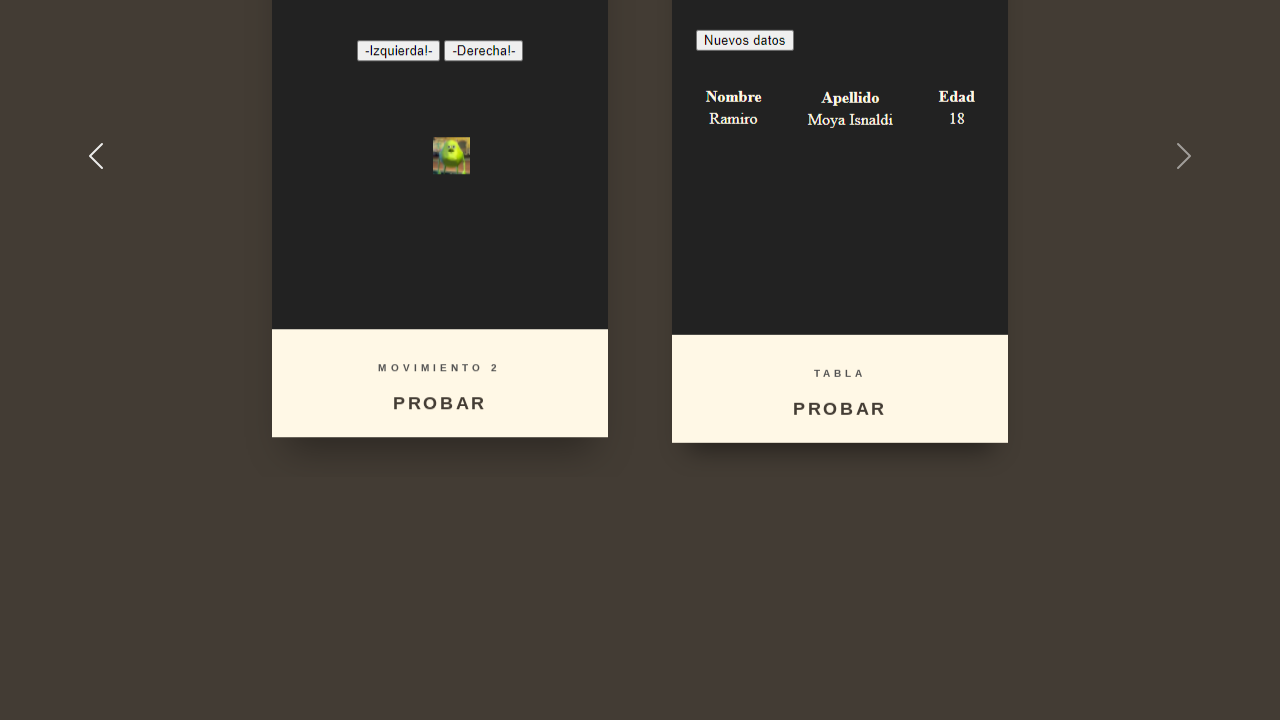

Waited 1000ms before hovering try button
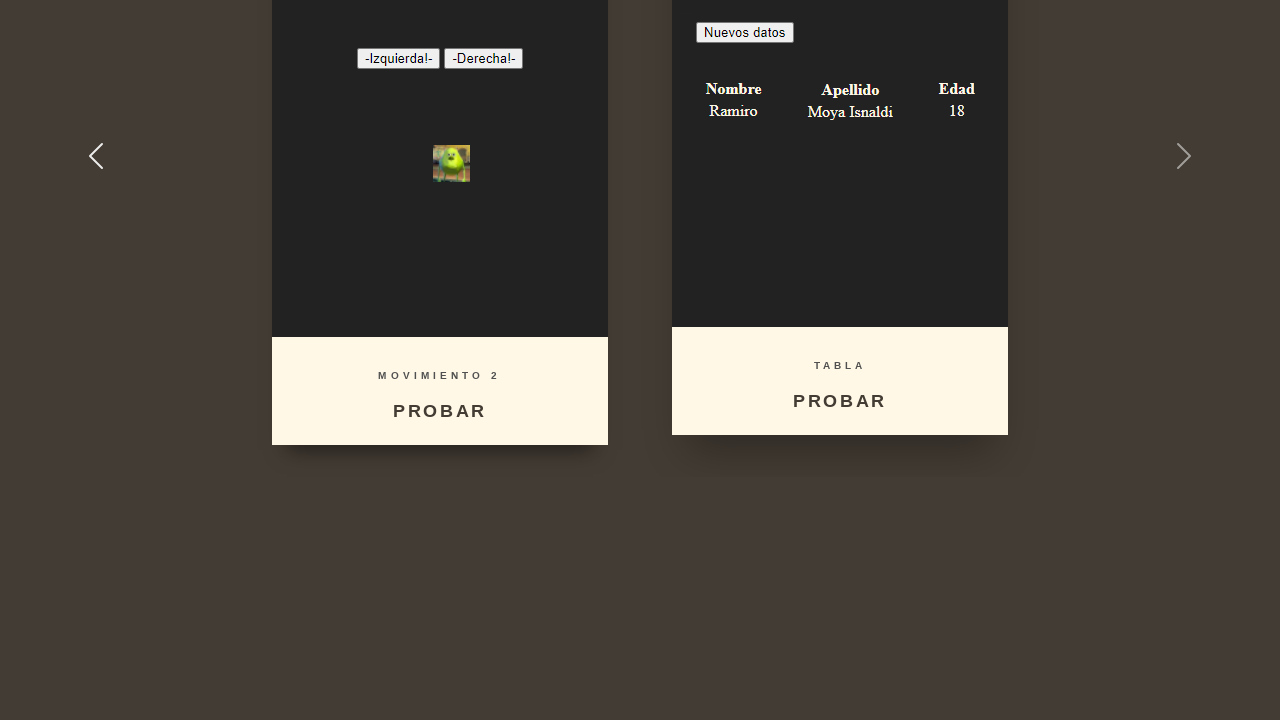

Hovered over try button on second card at (840, 403) on xpath=/html/body/div[2]/div/div[3]/div/div[2]/div[3]/a
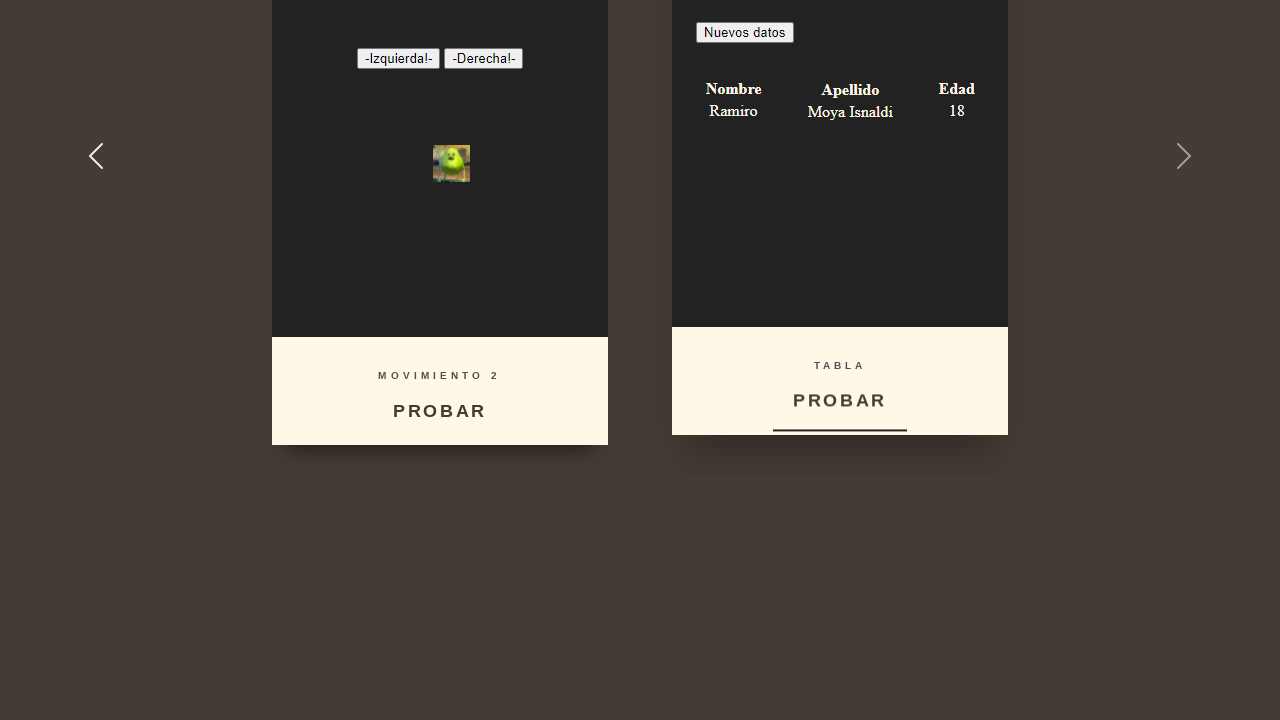

Waited 500ms before clicking try button
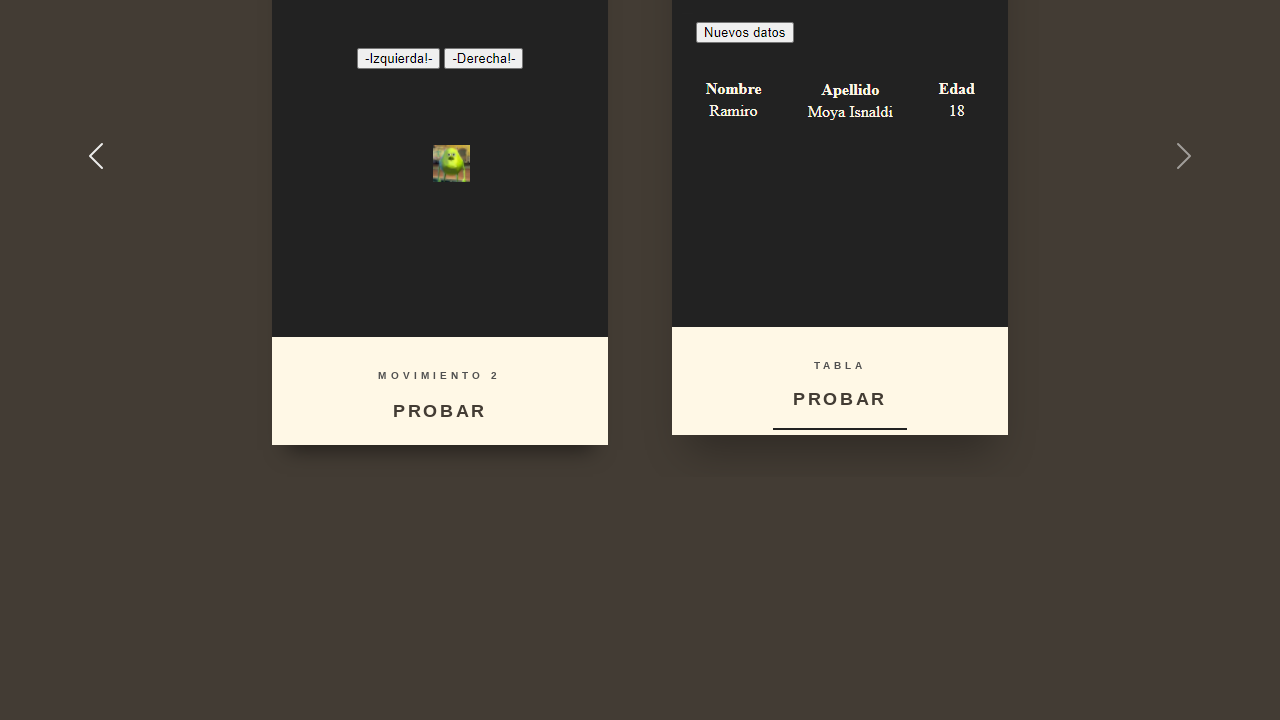

Clicked try button to enter data entry section at (840, 401) on xpath=/html/body/div[2]/div/div[3]/div/div[2]/div[3]/a
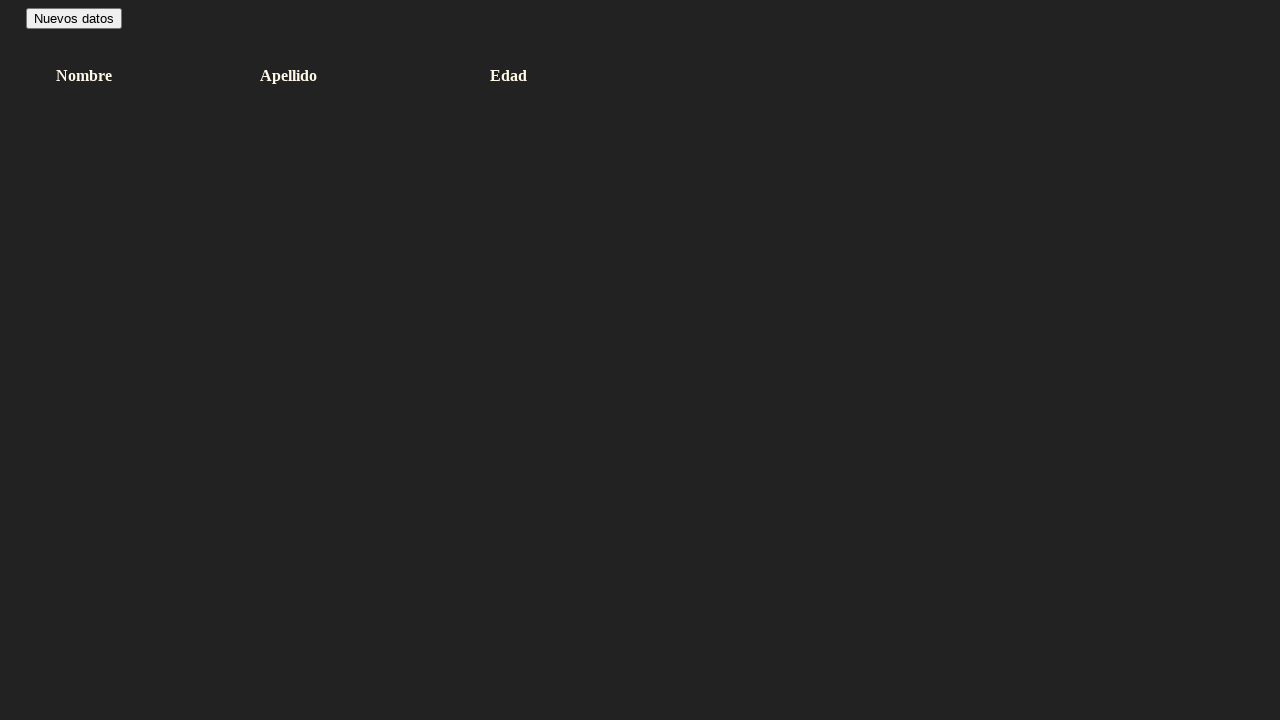

Waited 1000ms for data entry page to load
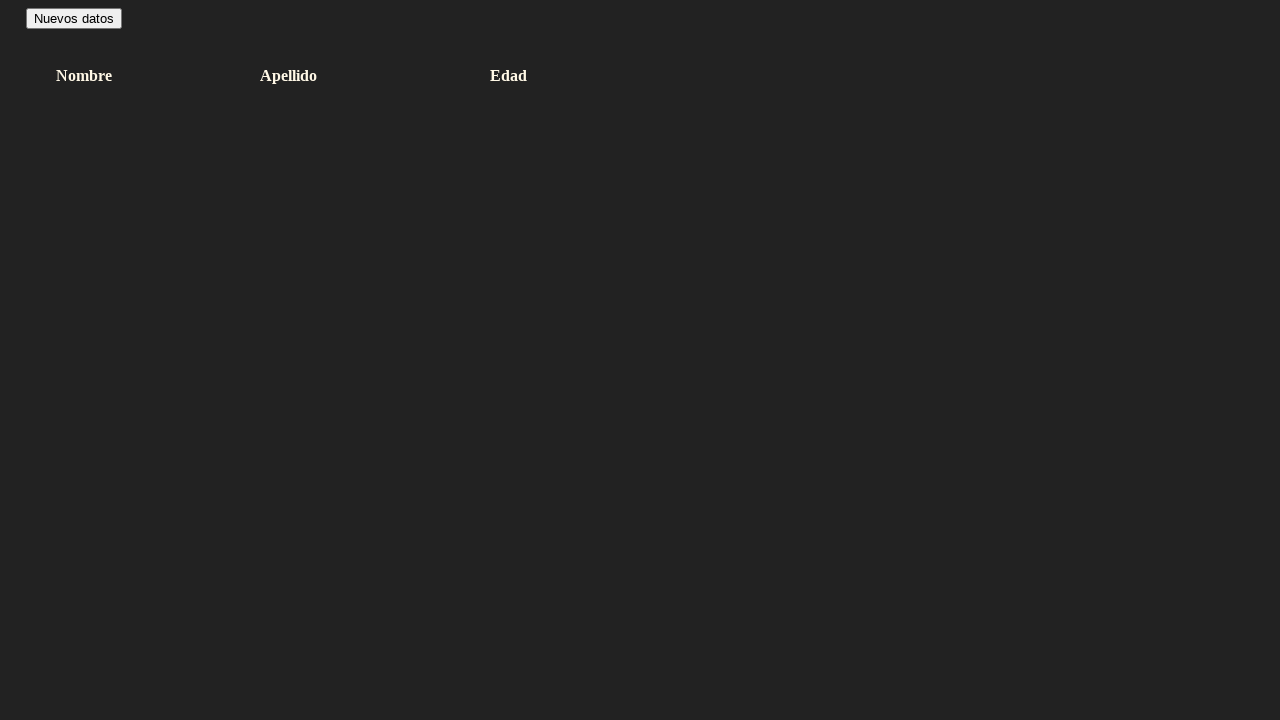

Clicked 'new data' button at (74, 18) on xpath=//*[@id="nuevosDatos"]
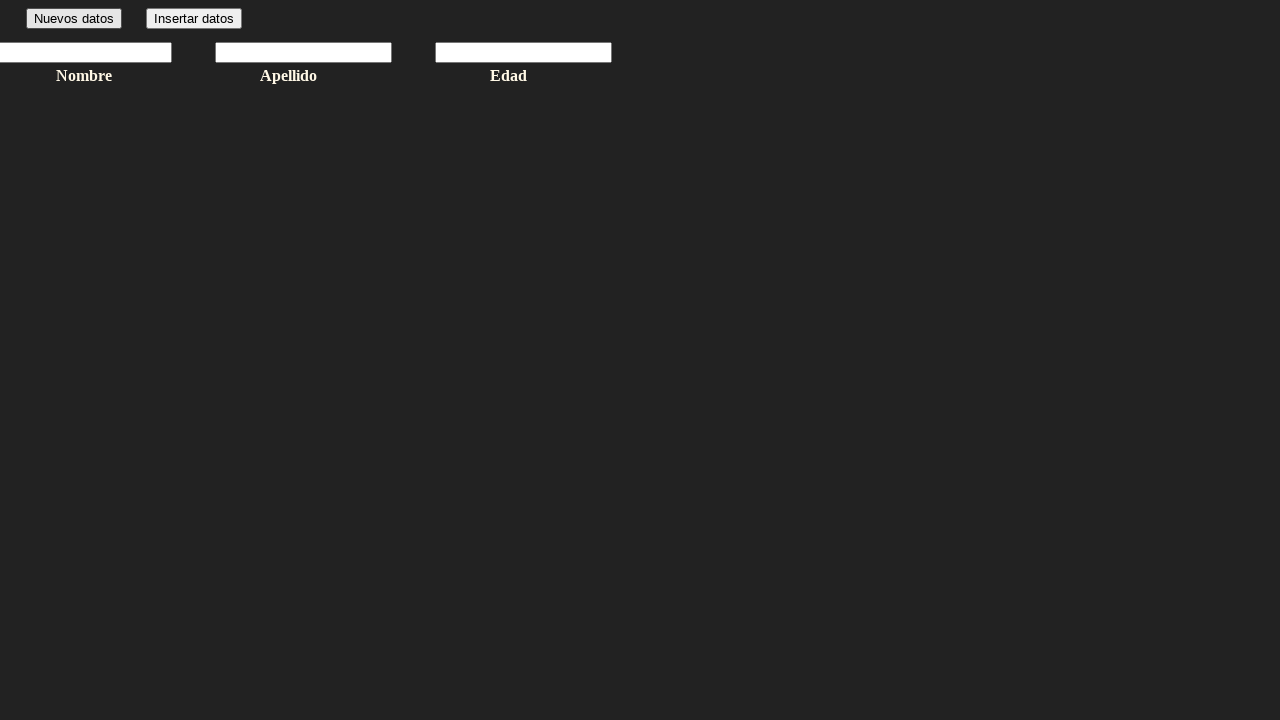

Waited 200ms before filling name field
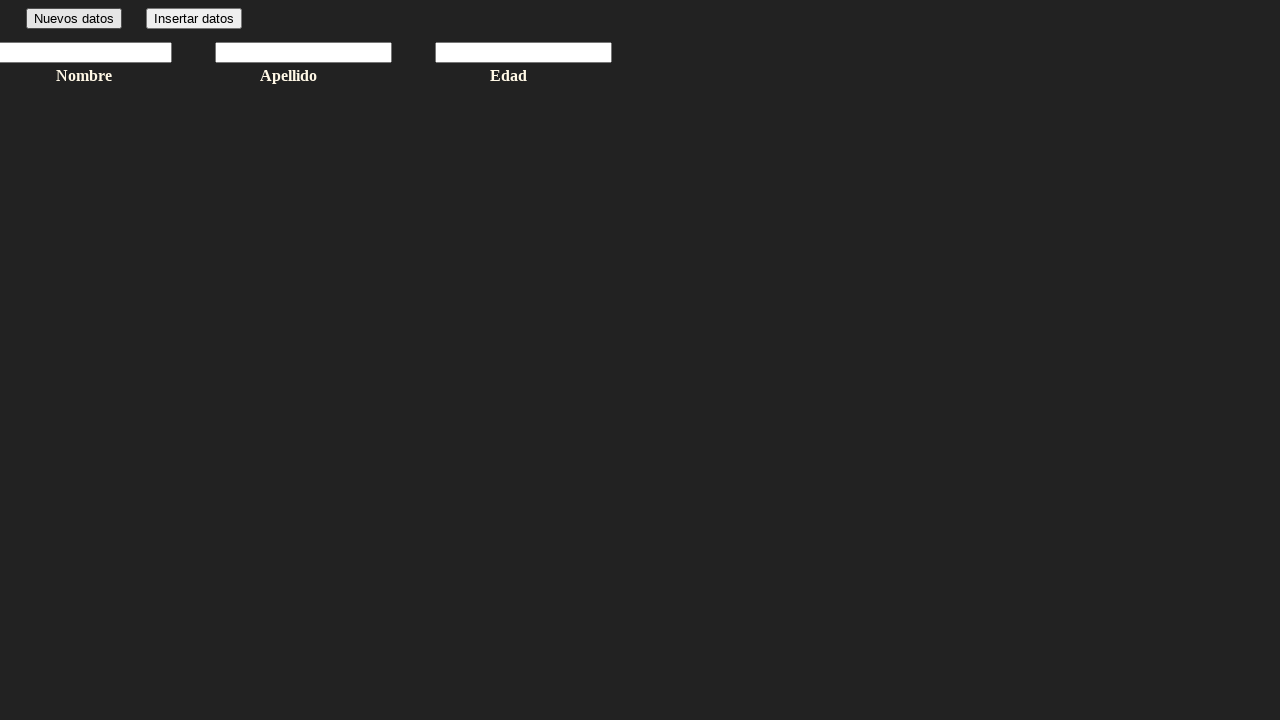

Filled name field with 'Ramiro' on xpath=//*[@id="input1"]
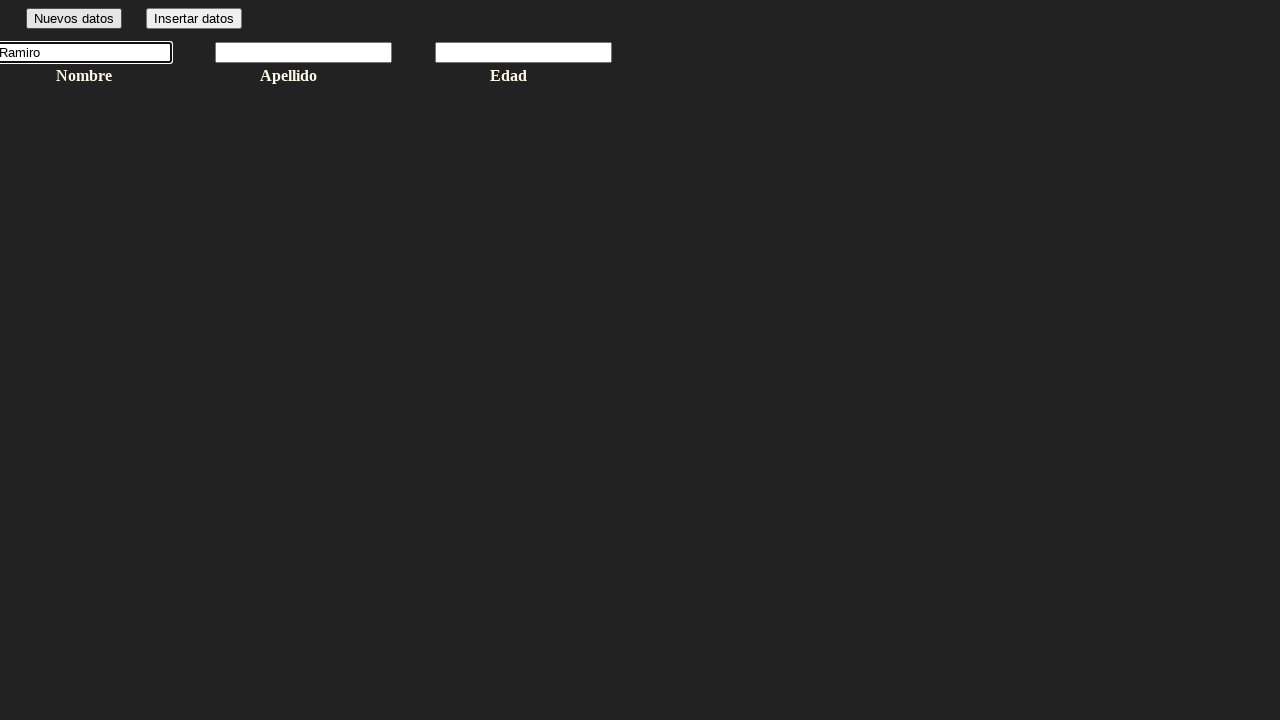

Waited 1000ms before filling surname field
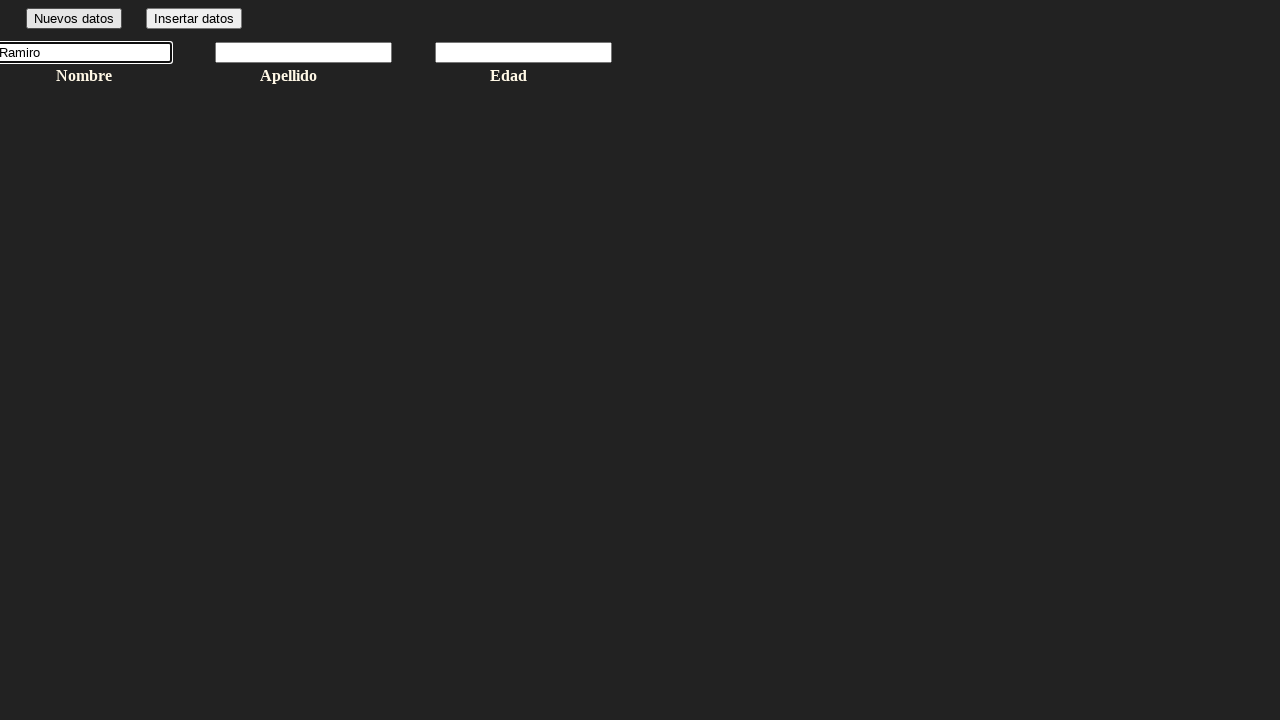

Filled surname field with 'Moya' on xpath=//*[@id="input2"]
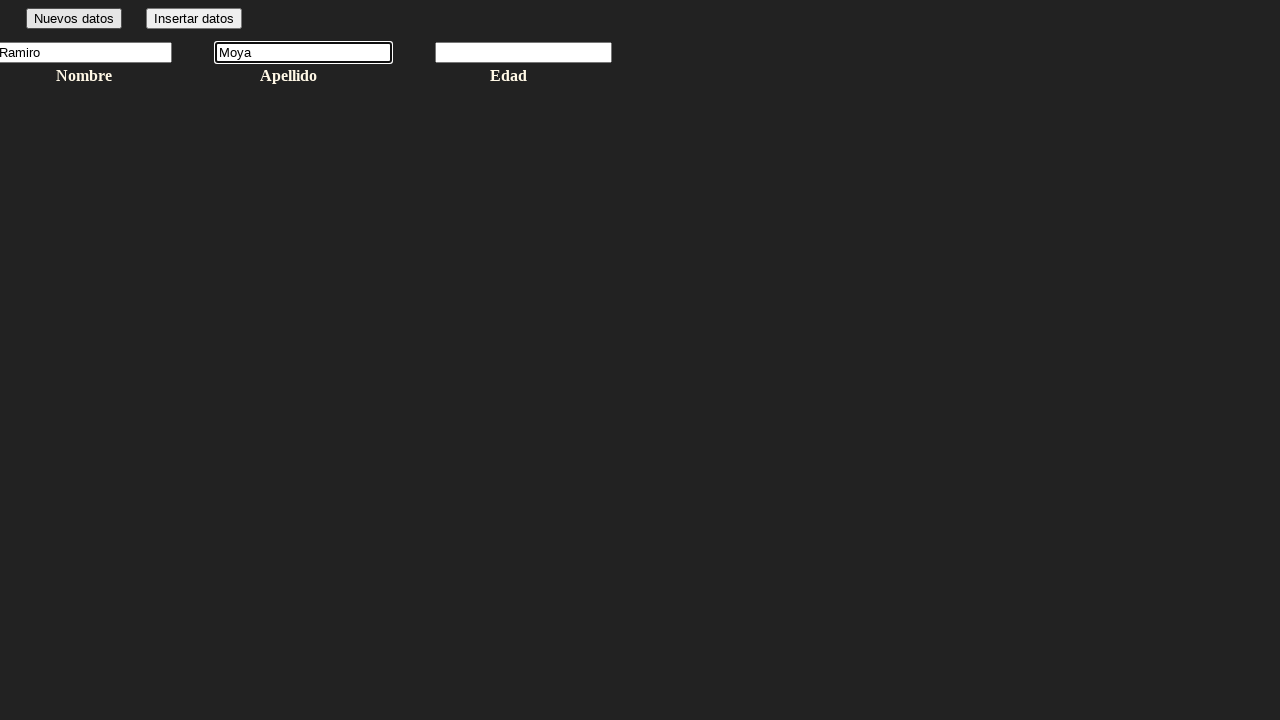

Waited 1000ms before filling age field
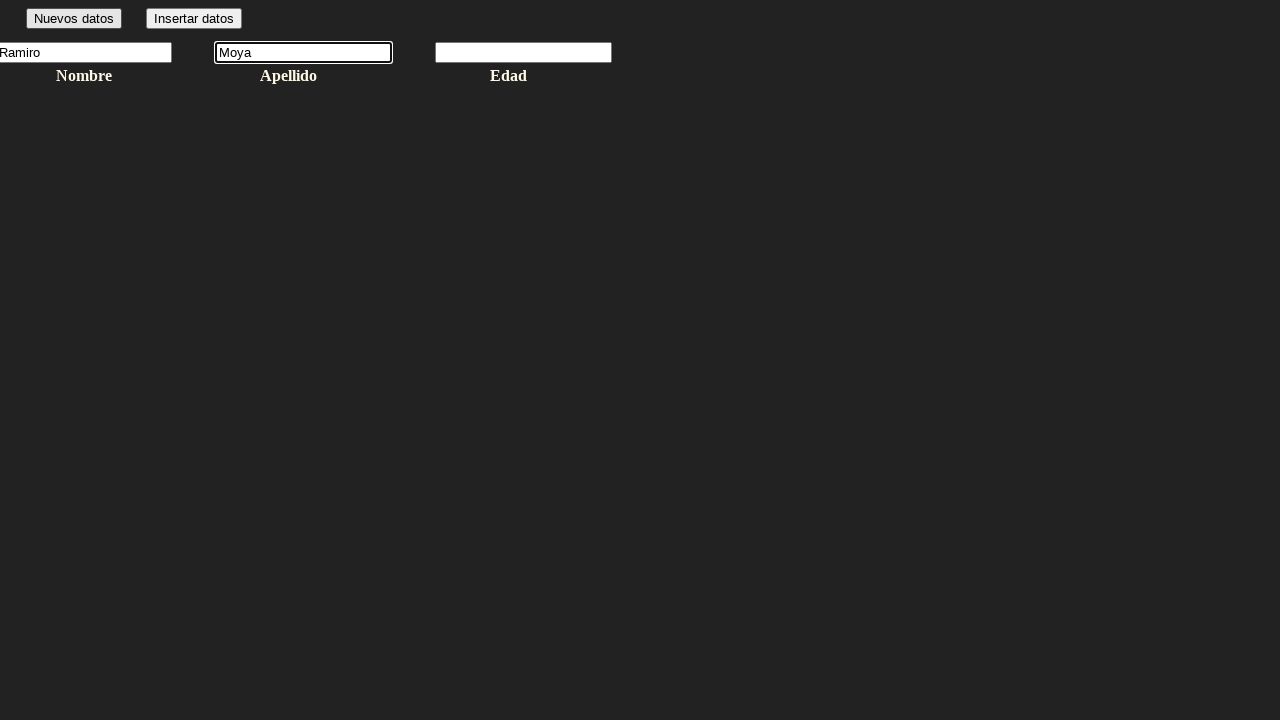

Filled age field with '19' on xpath=//*[@id="input3"]
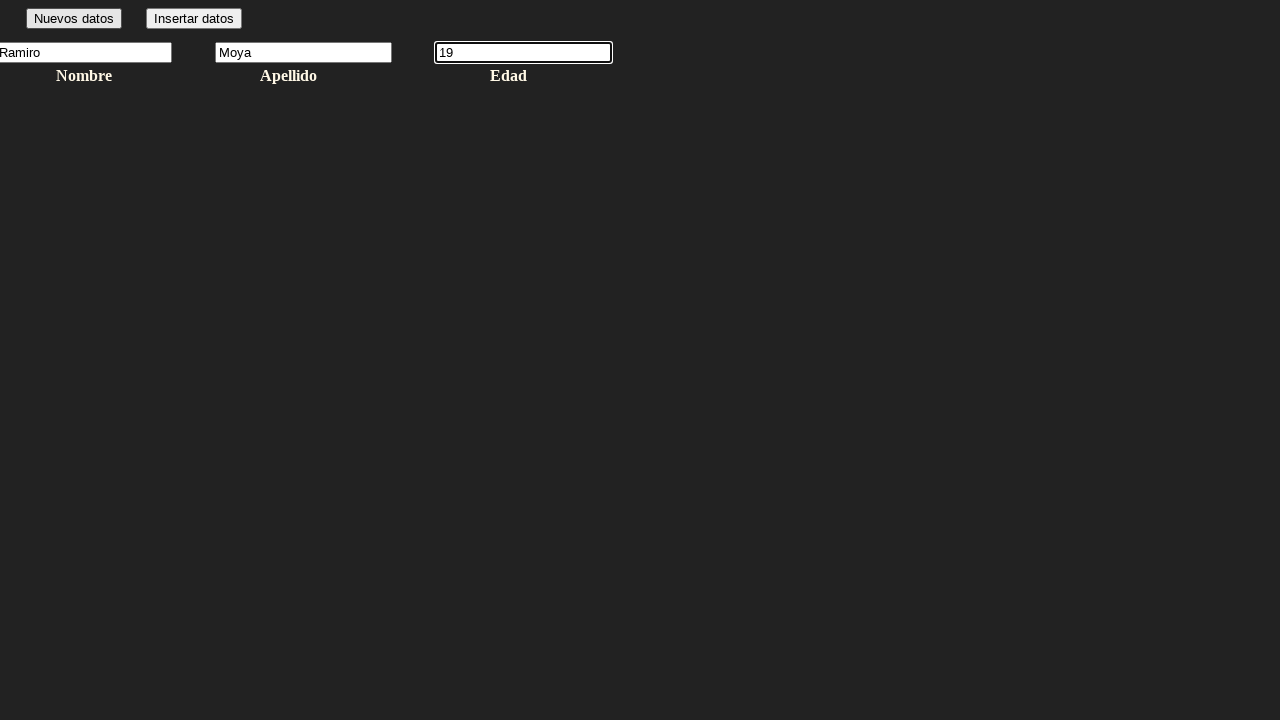

Clicked submit button to insert data at (194, 18) on xpath=//*[@id="insertarDatos"]
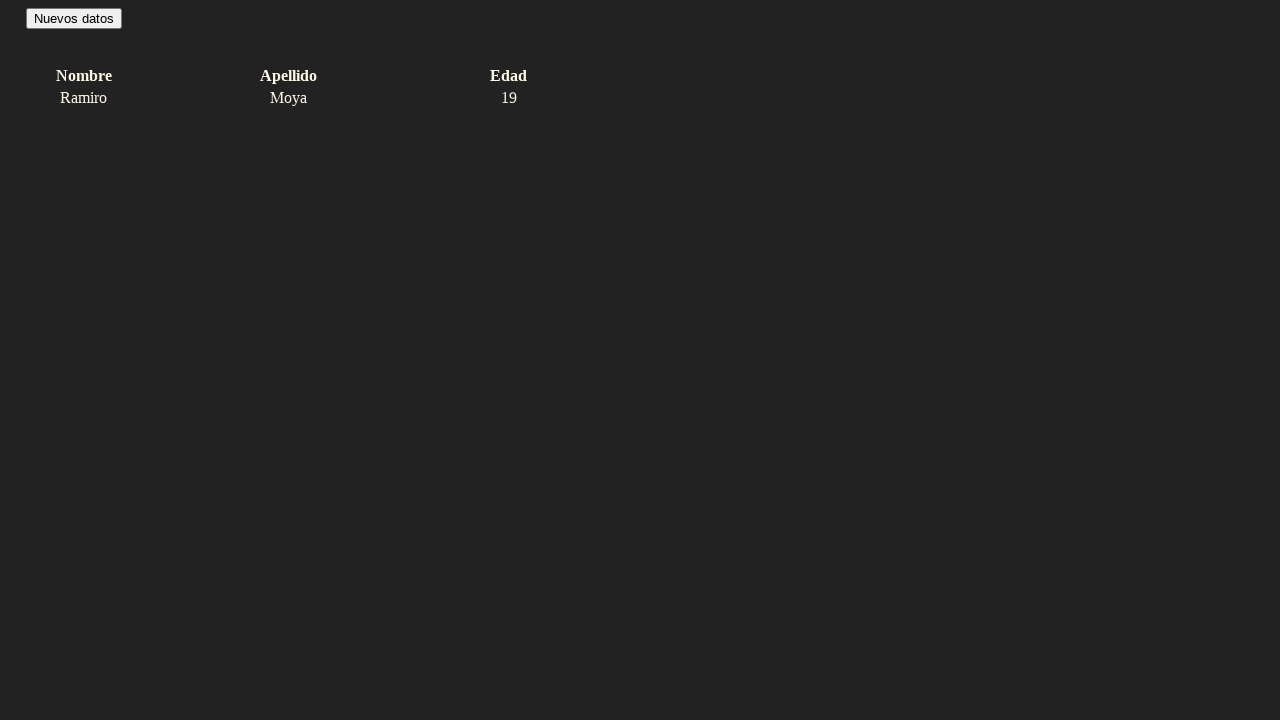

Waited 1500ms for data submission to complete
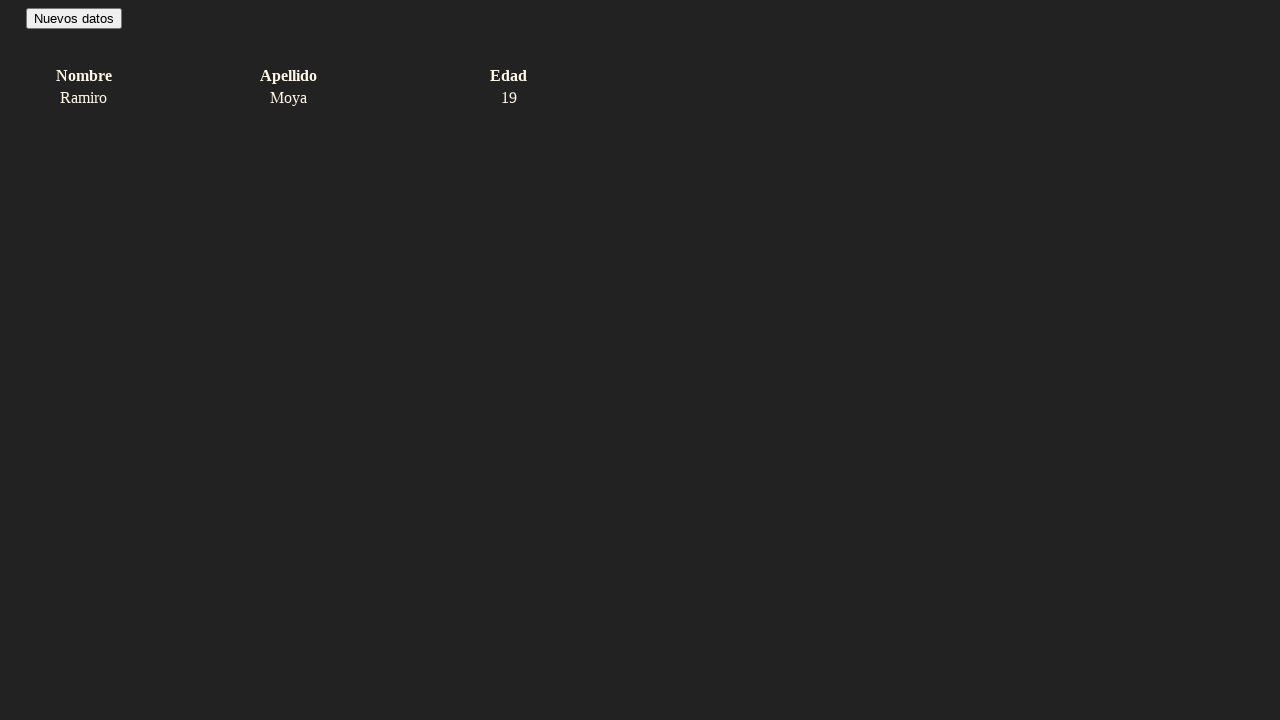

Navigated back from data entry section
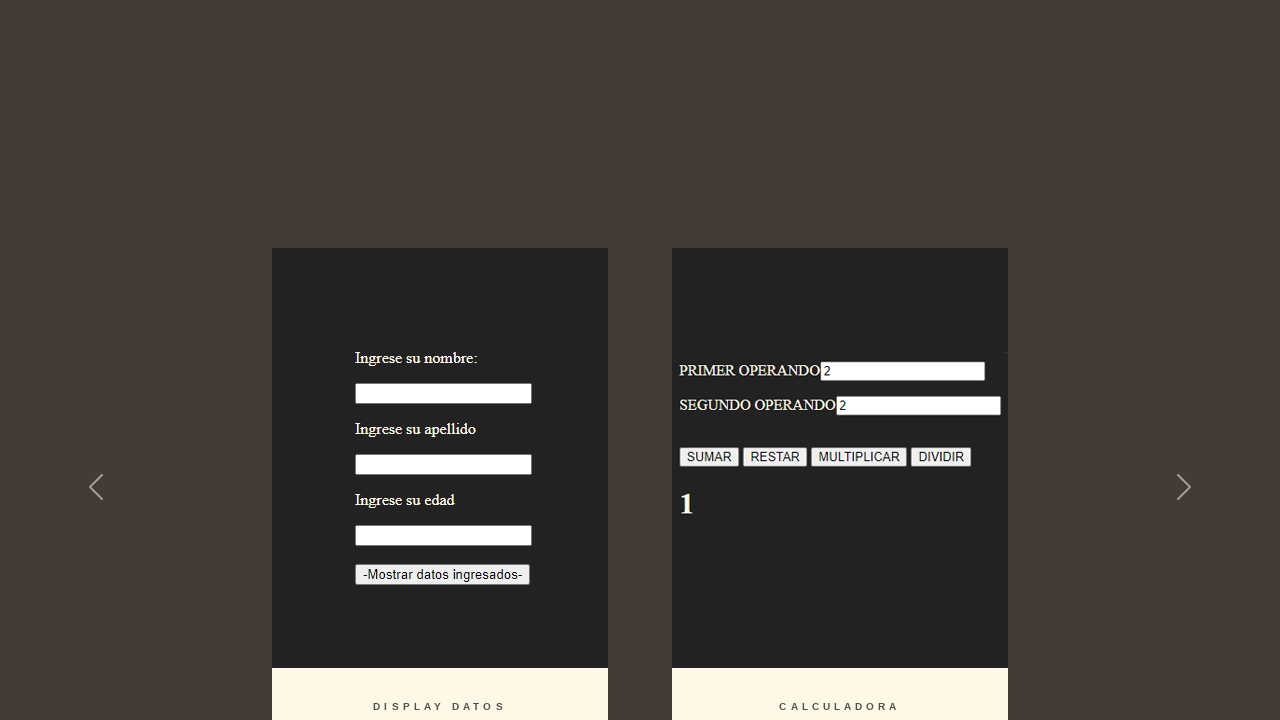

Navigated back to landing page
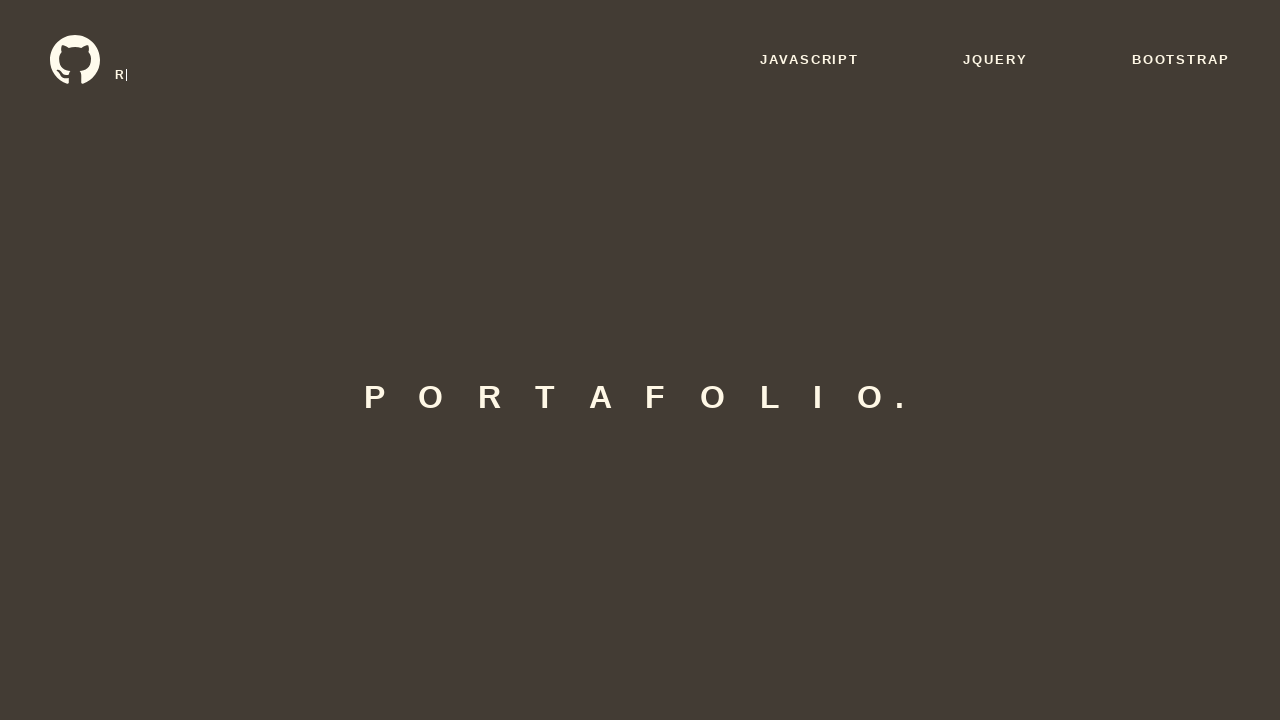

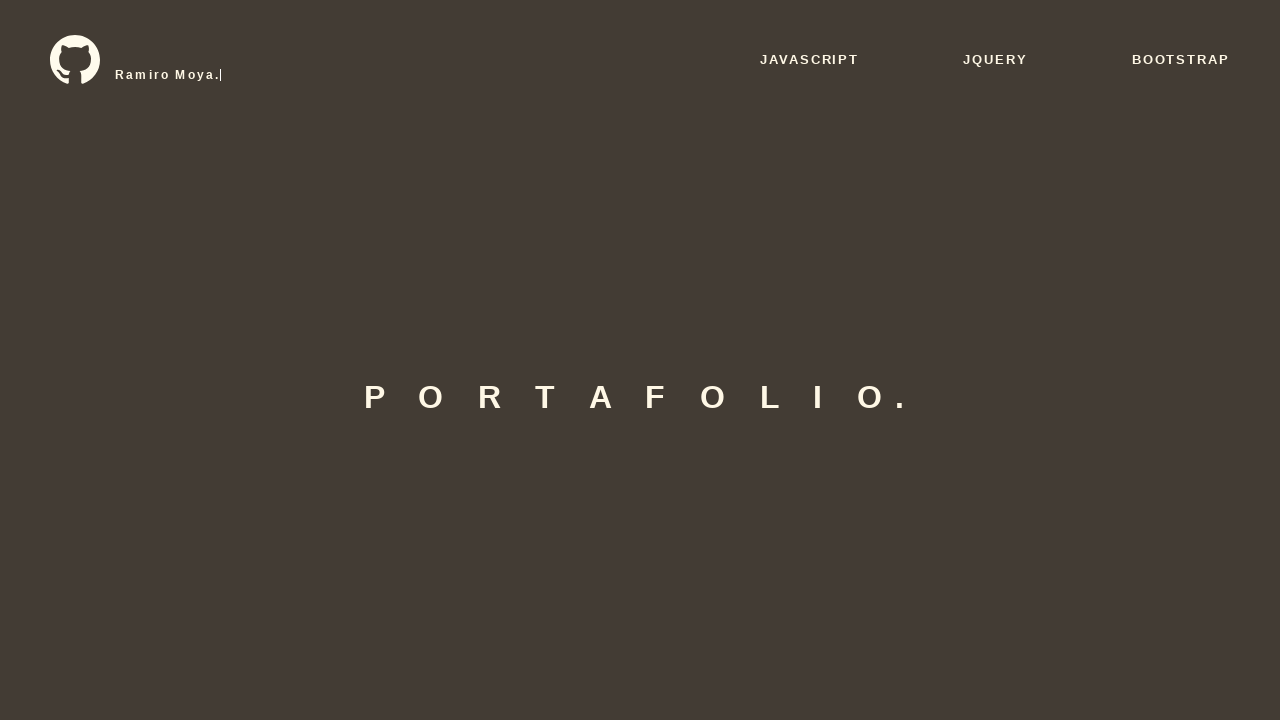